Navigates to Selenium's web form demo page and fills in a text input field

Starting URL: https://www.selenium.dev/selenium/web/web-form.html

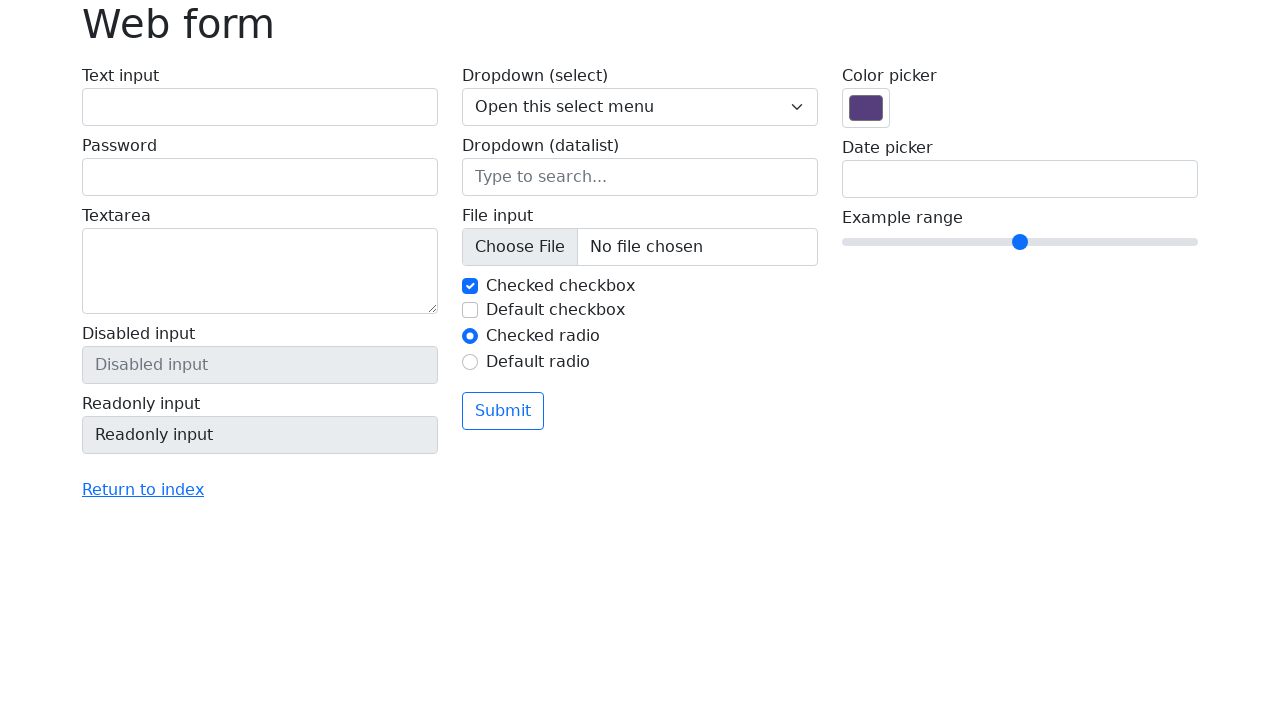

Filled text input field with 'aaa' on input[name='my-text']
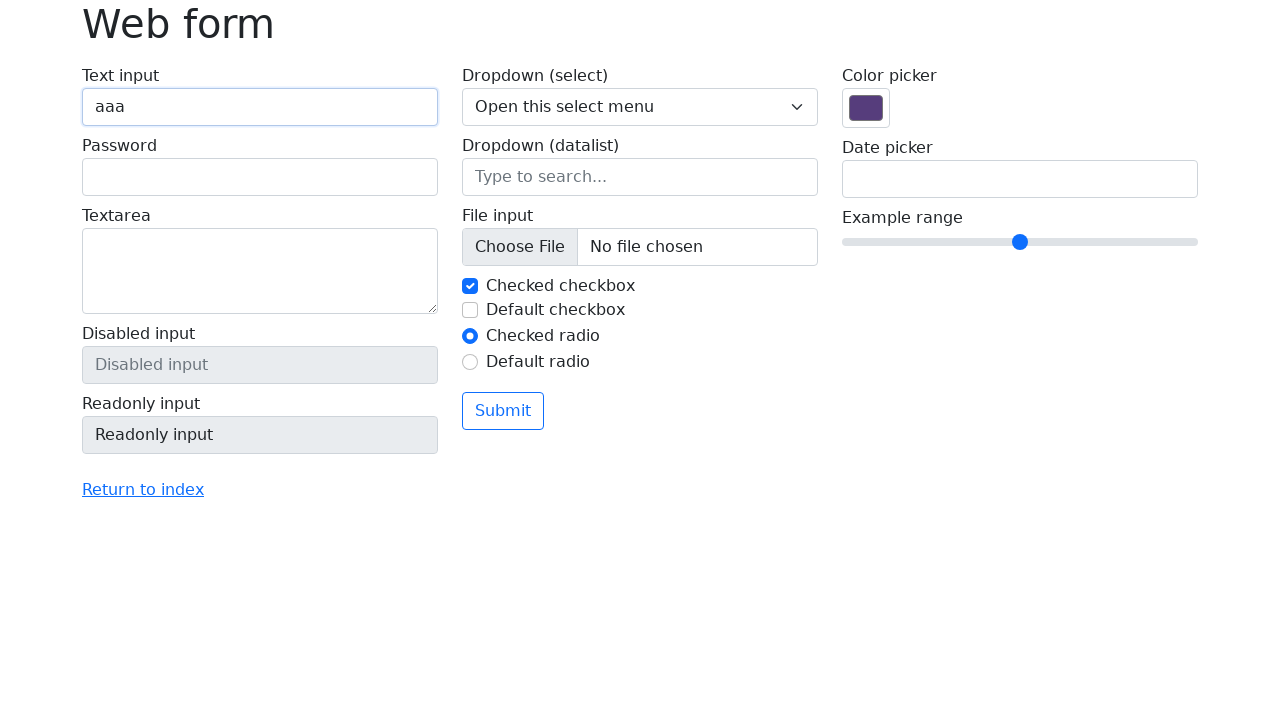

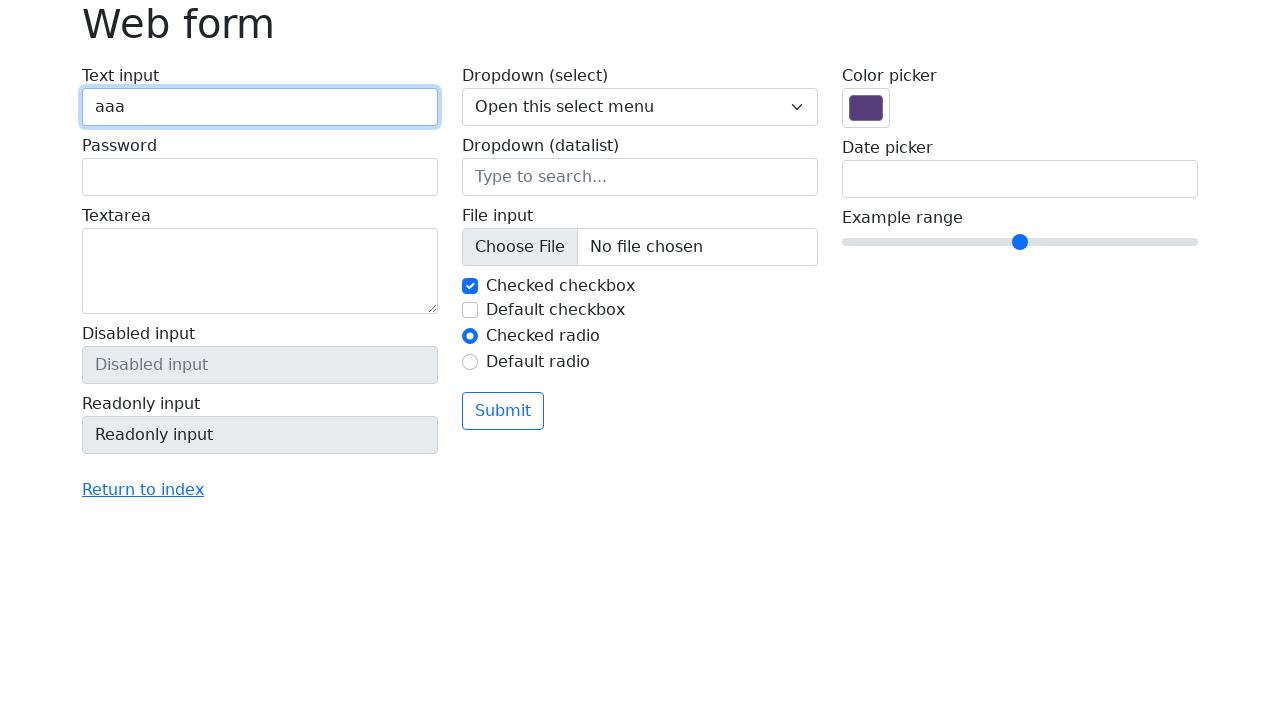